Tests drag and drop functionality by dragging an element from source to target within an iframe

Starting URL: https://jqueryui.com/droppable/

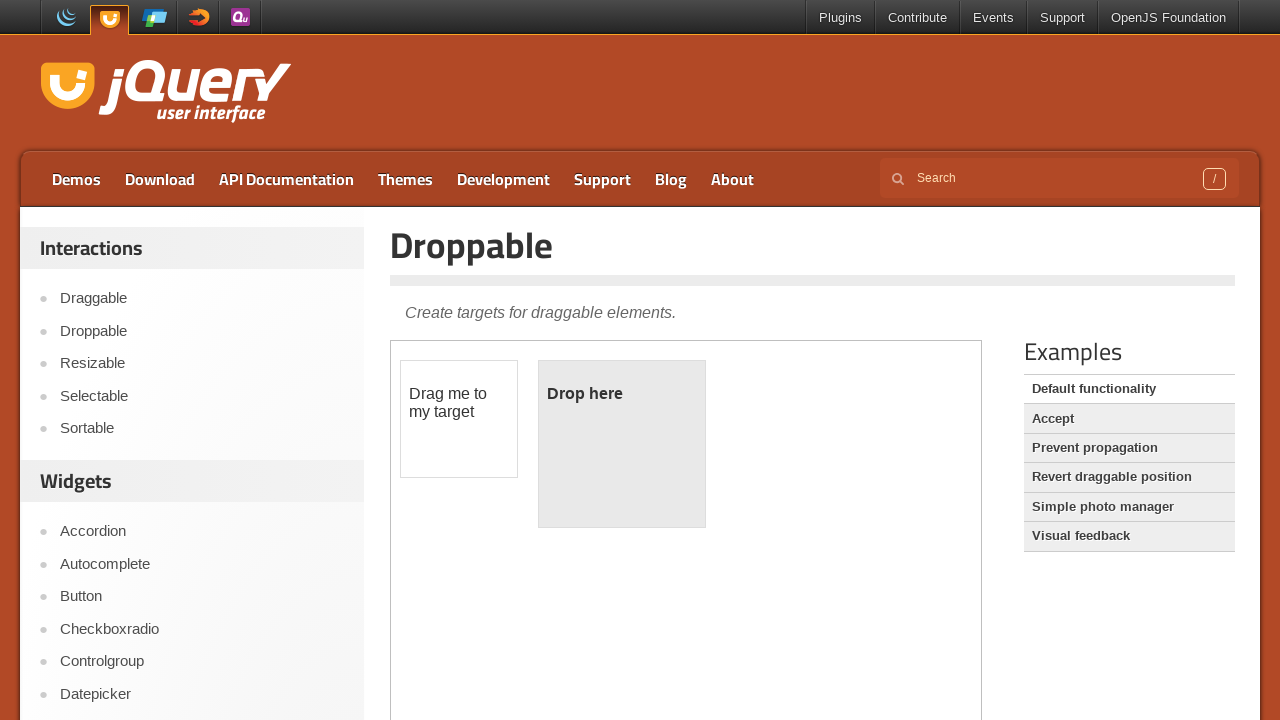

Located iframe containing drag and drop elements
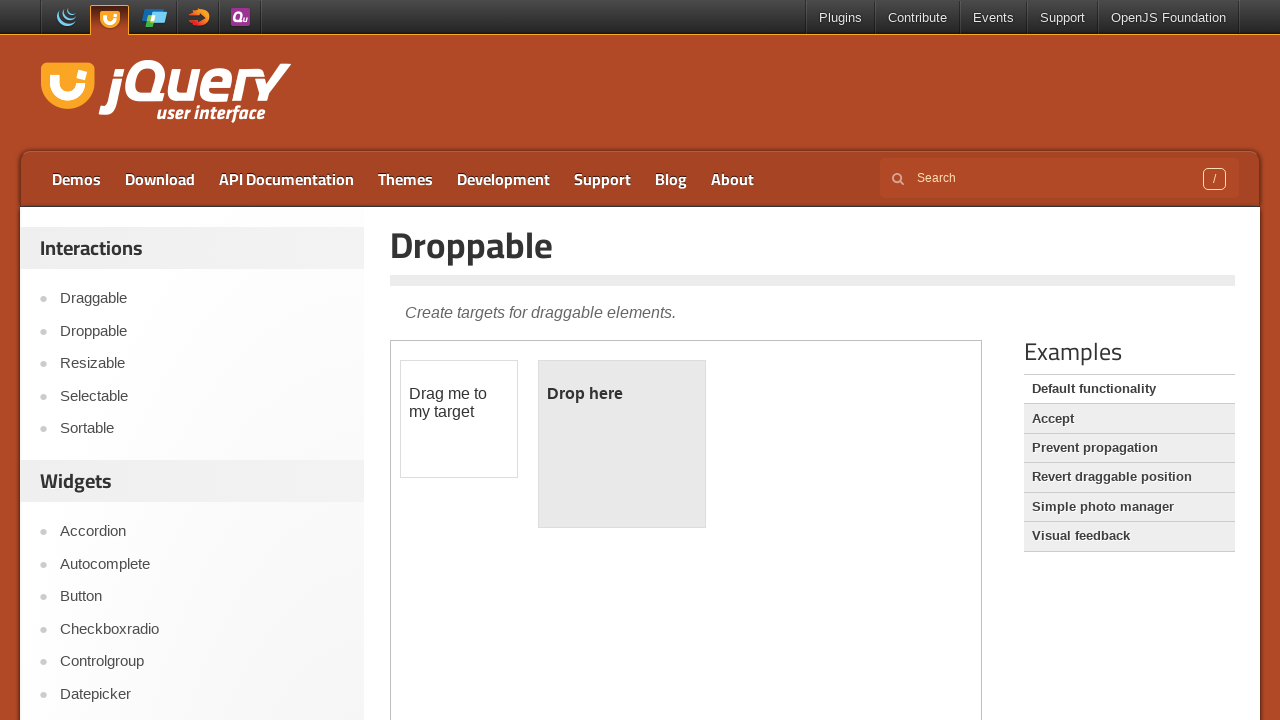

Located draggable source element
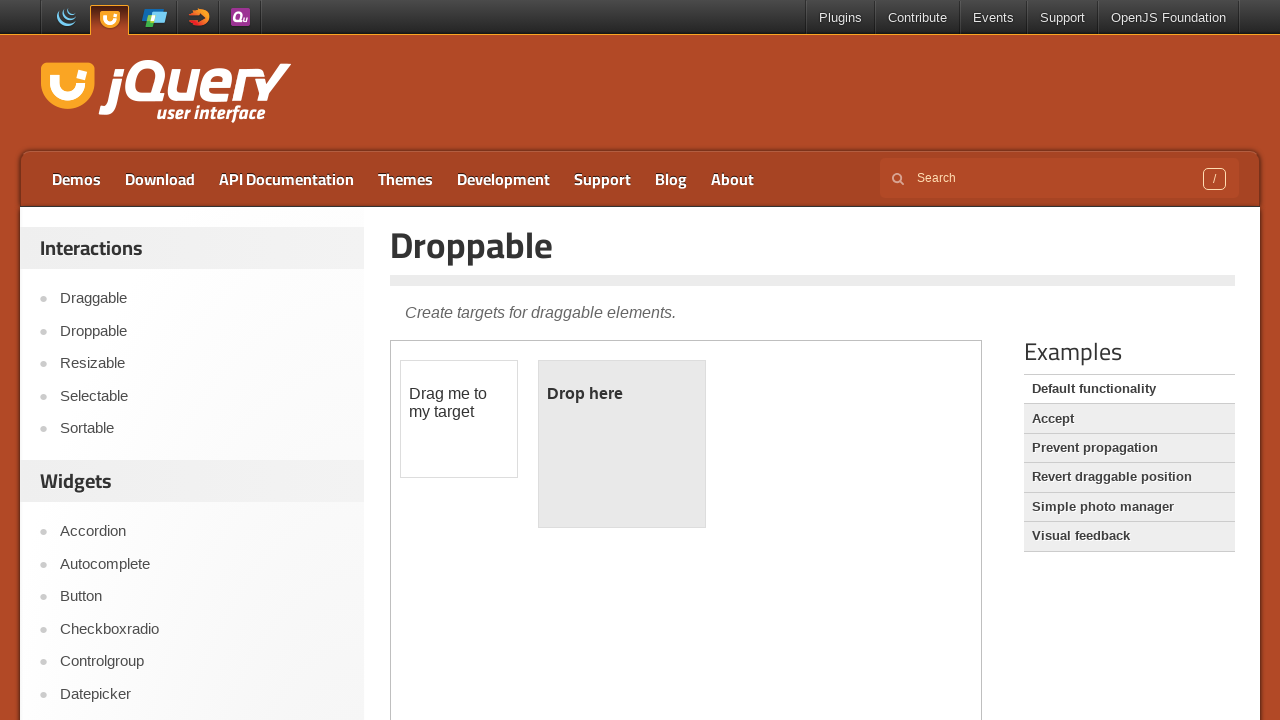

Located droppable target element
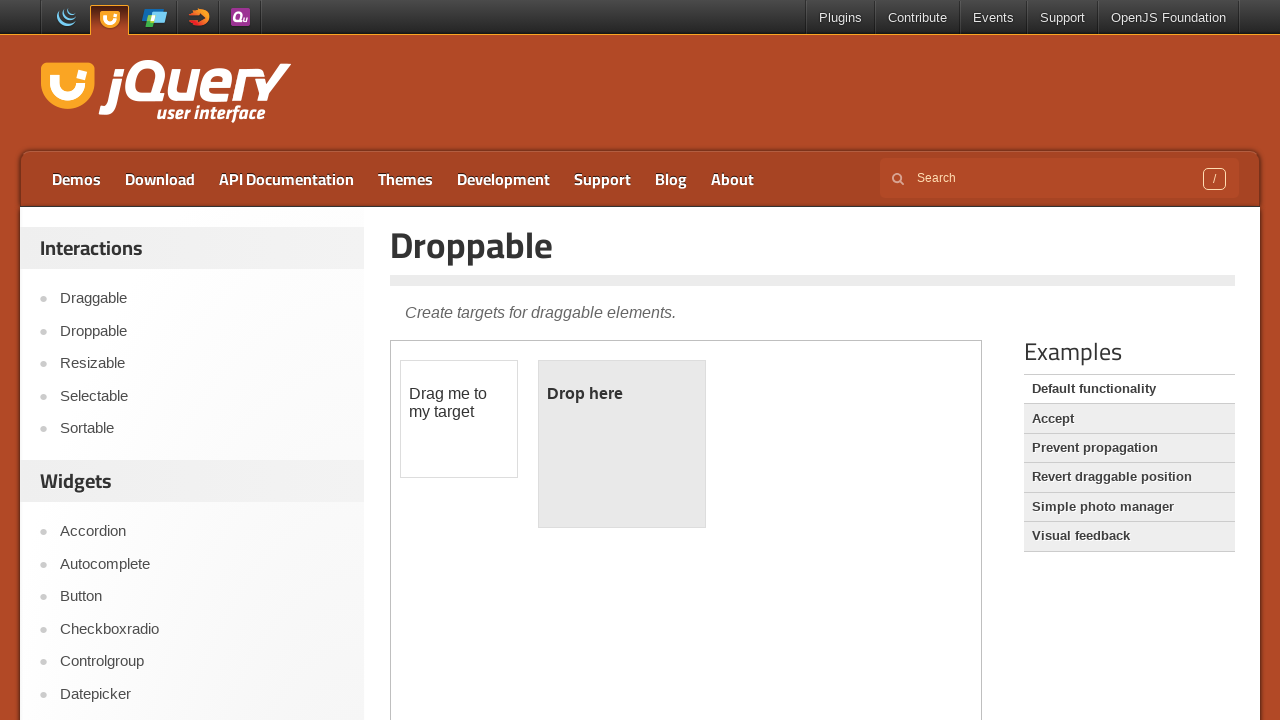

Dragged source element to target element at (622, 444)
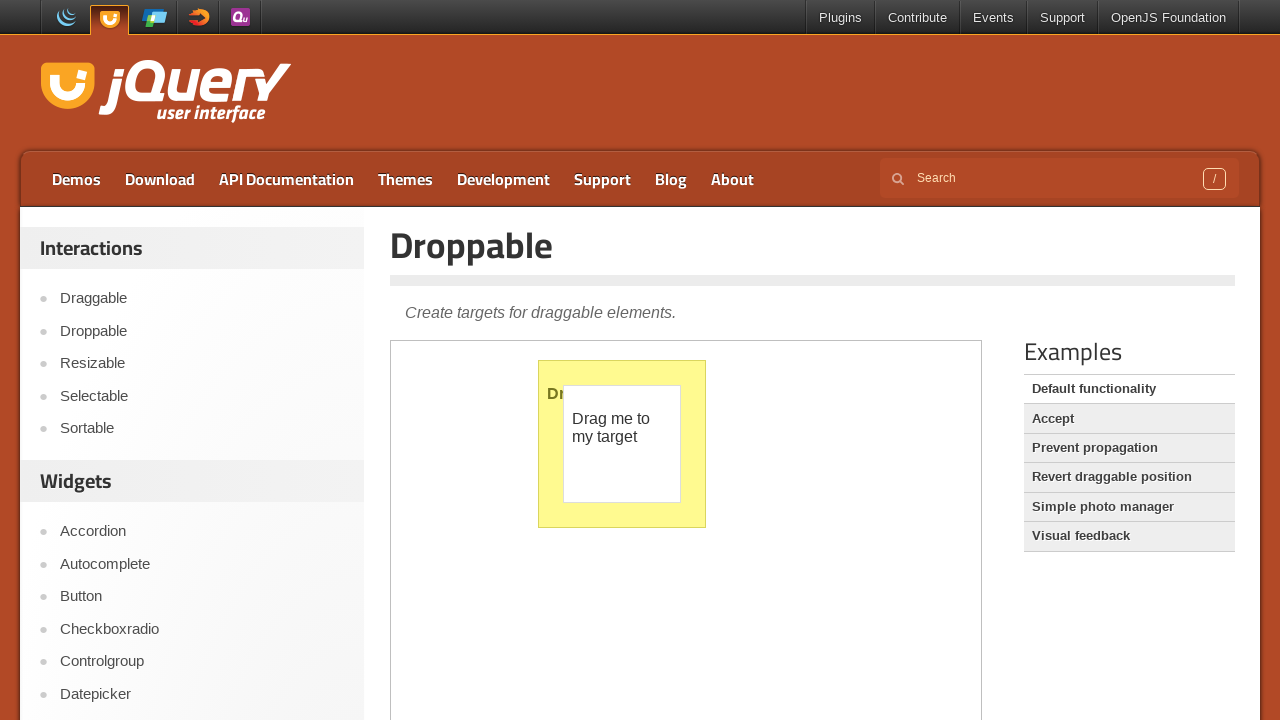

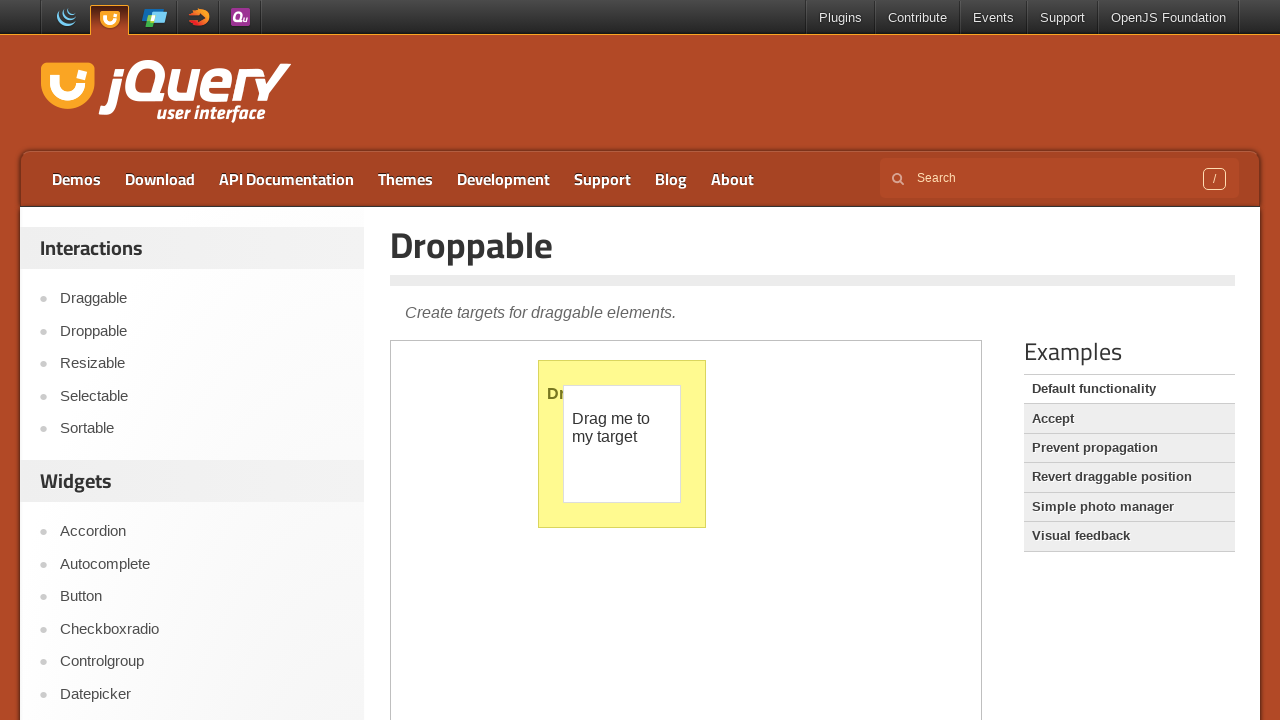